Tests iframe handling by switching to an iframe containing a TinyMCE editor and verifying that the placeholder text "Your content goes here." is displayed within the iframe.

Starting URL: http://practice.cybertekschool.com/iframe

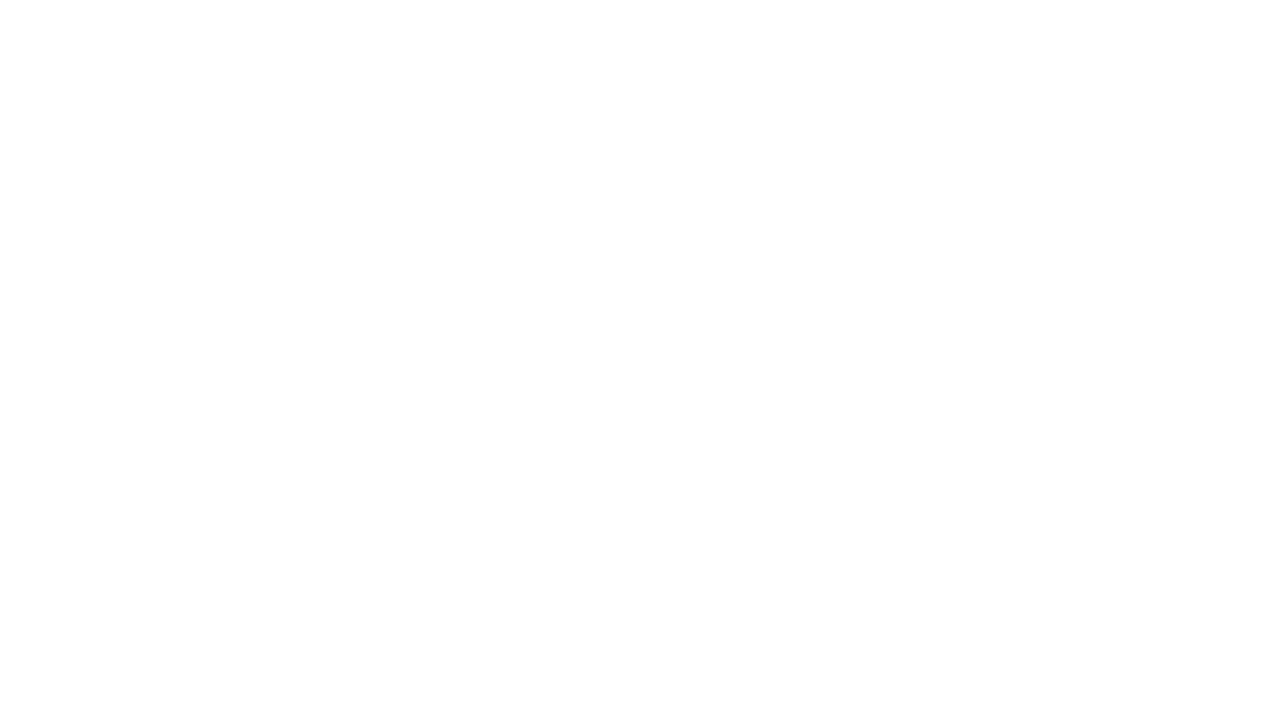

Scrolled down 250px to view Upload and Download option
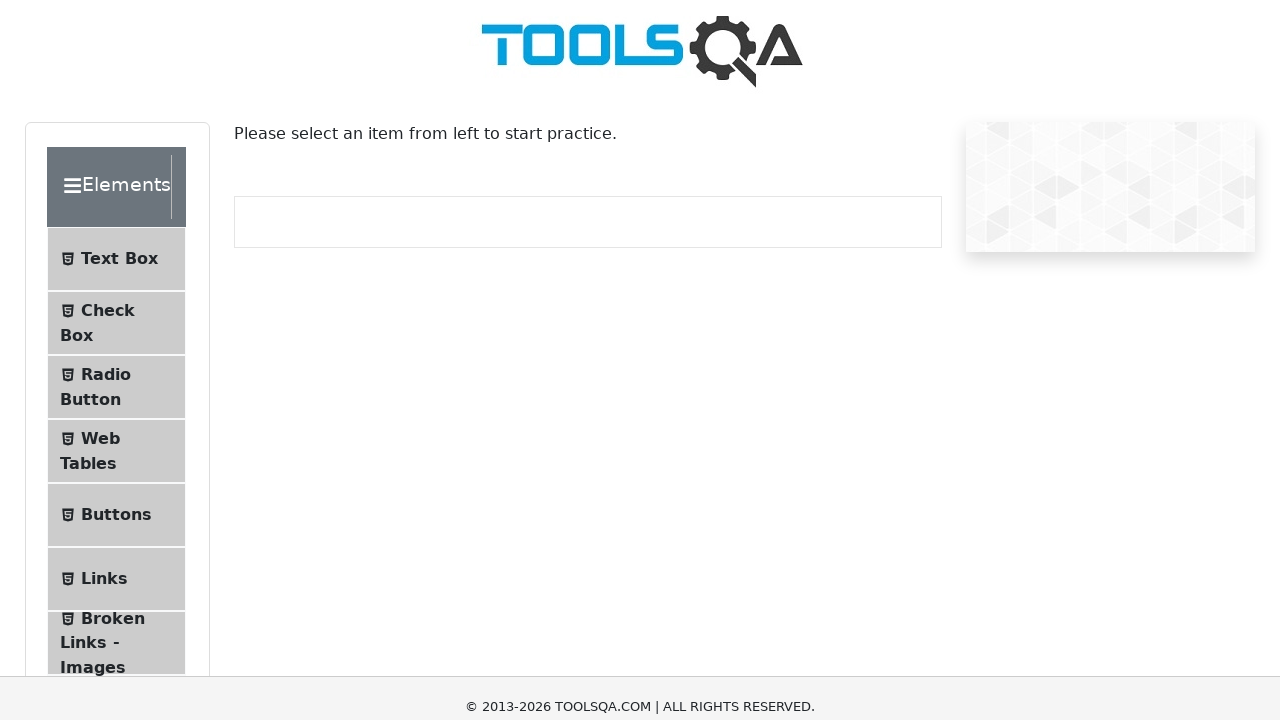

Clicked on Upload and Download menu item
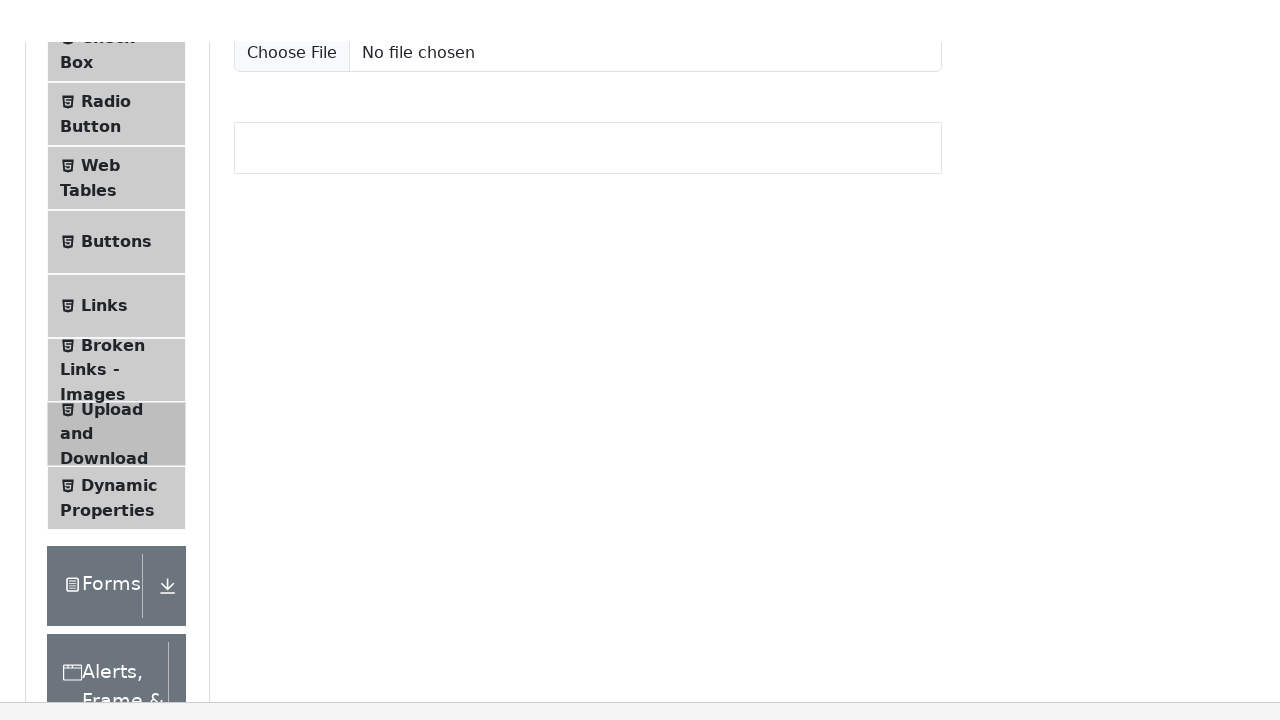

Scrolled back up 250px
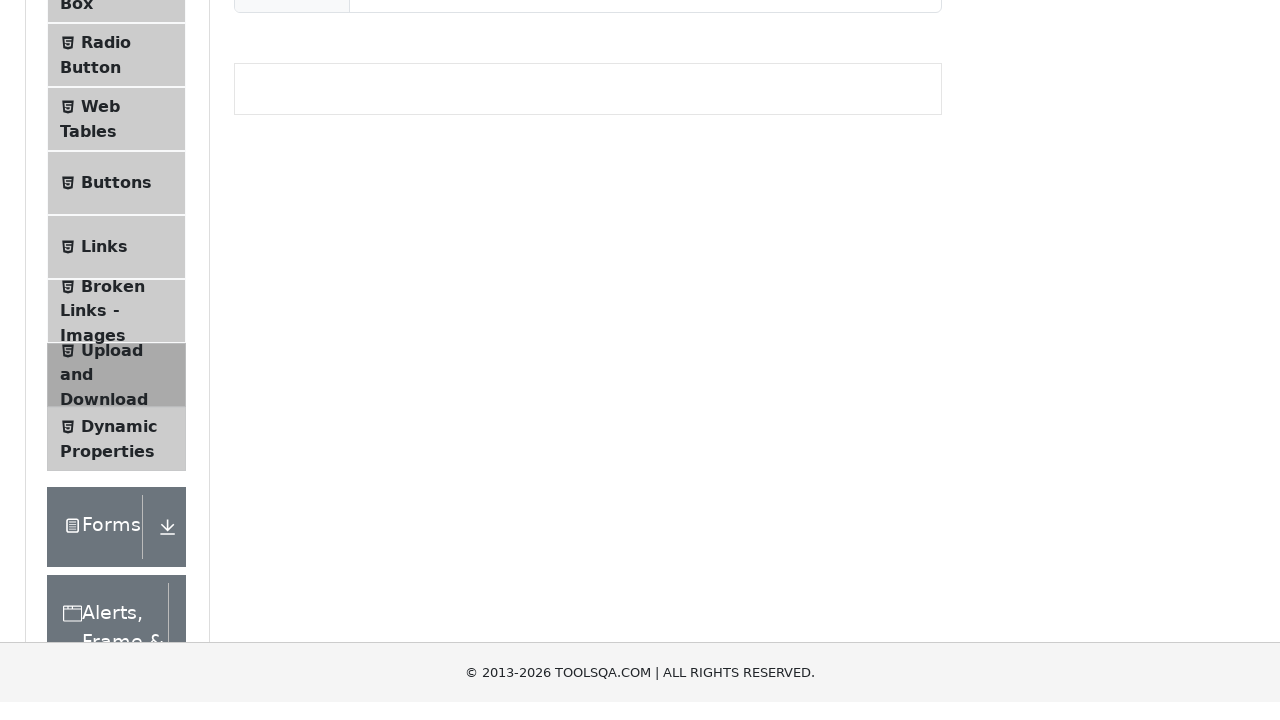

Waited 2000ms for page to settle
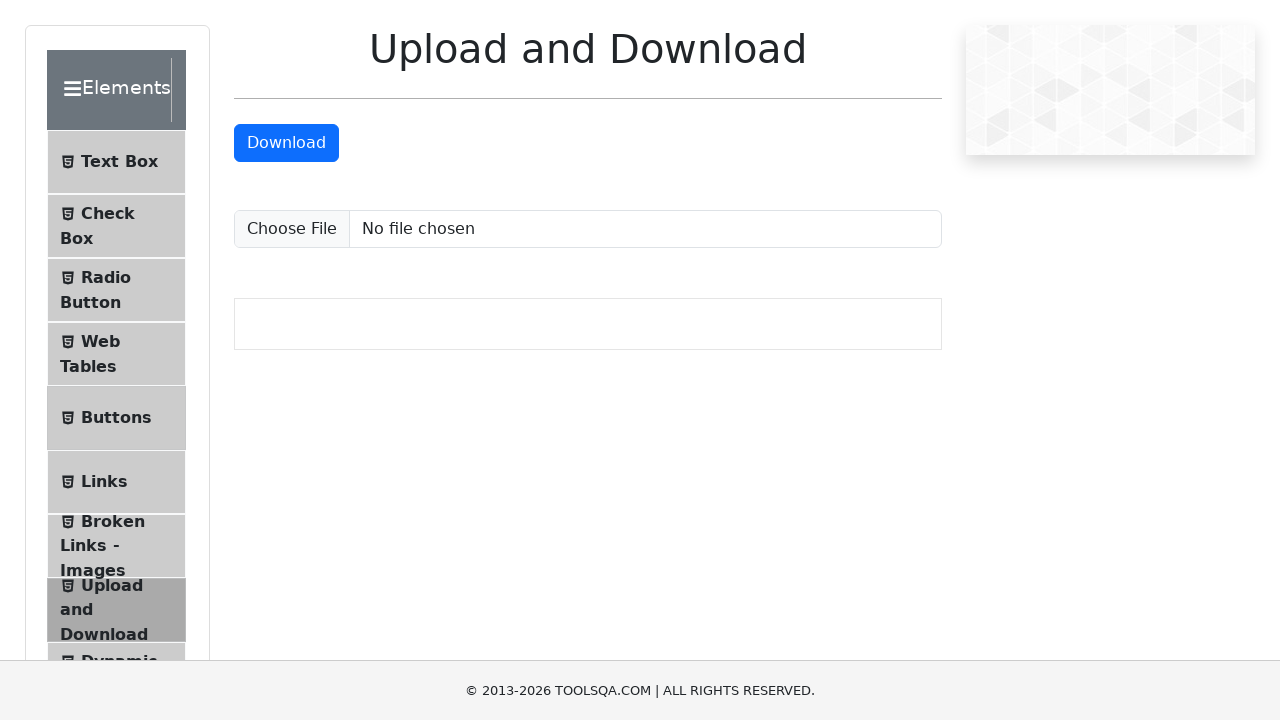

Upload input field #uploadFile became visible
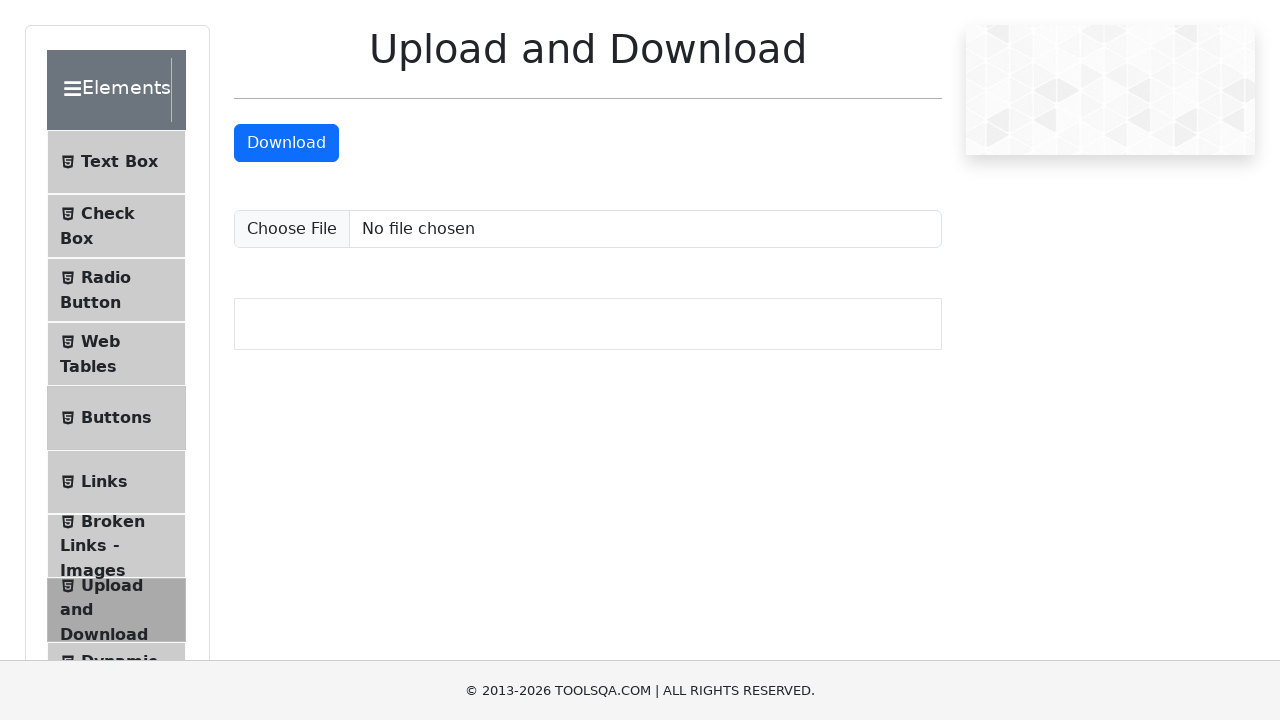

Created temporary test file for upload
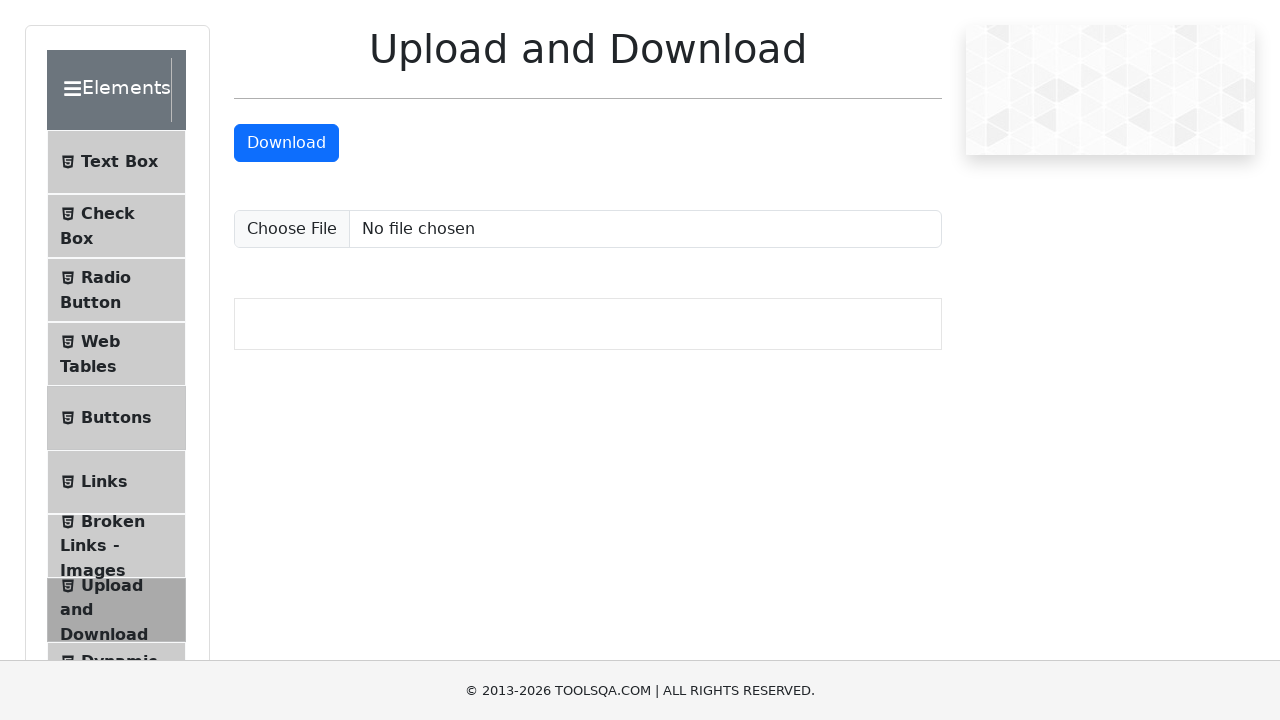

Uploaded test file to #uploadFile input
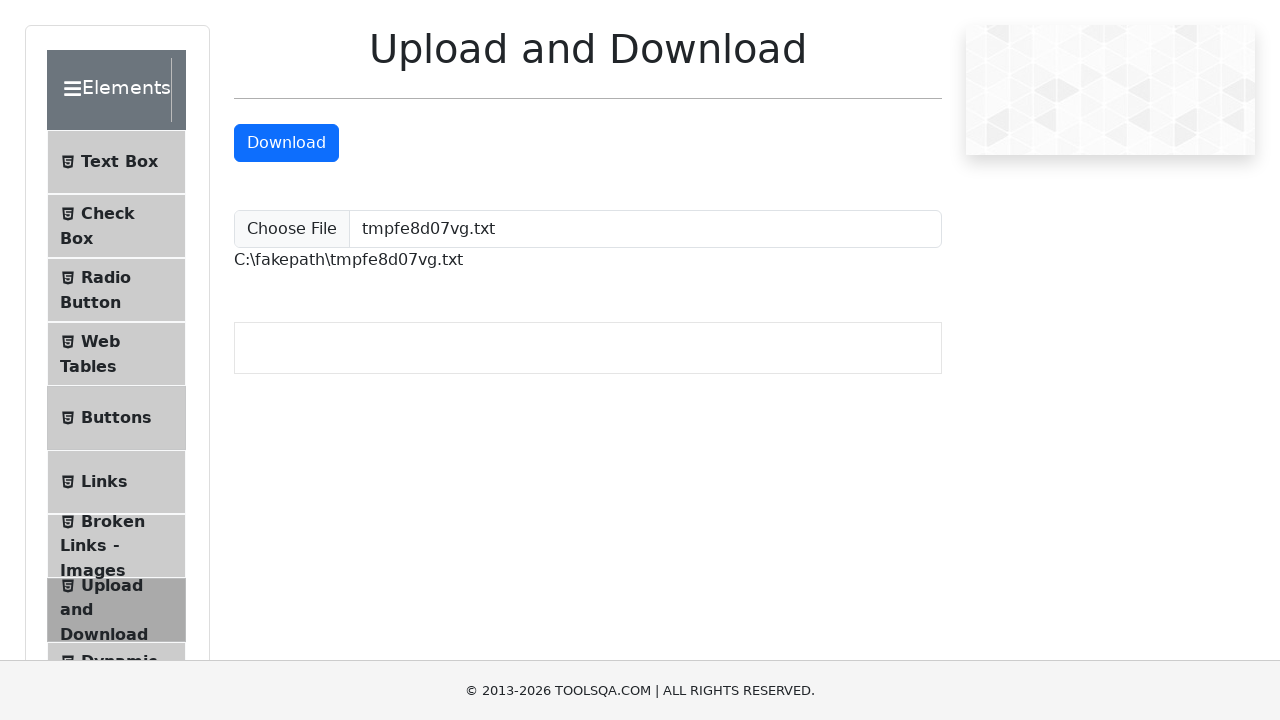

Cleaned up temporary test file
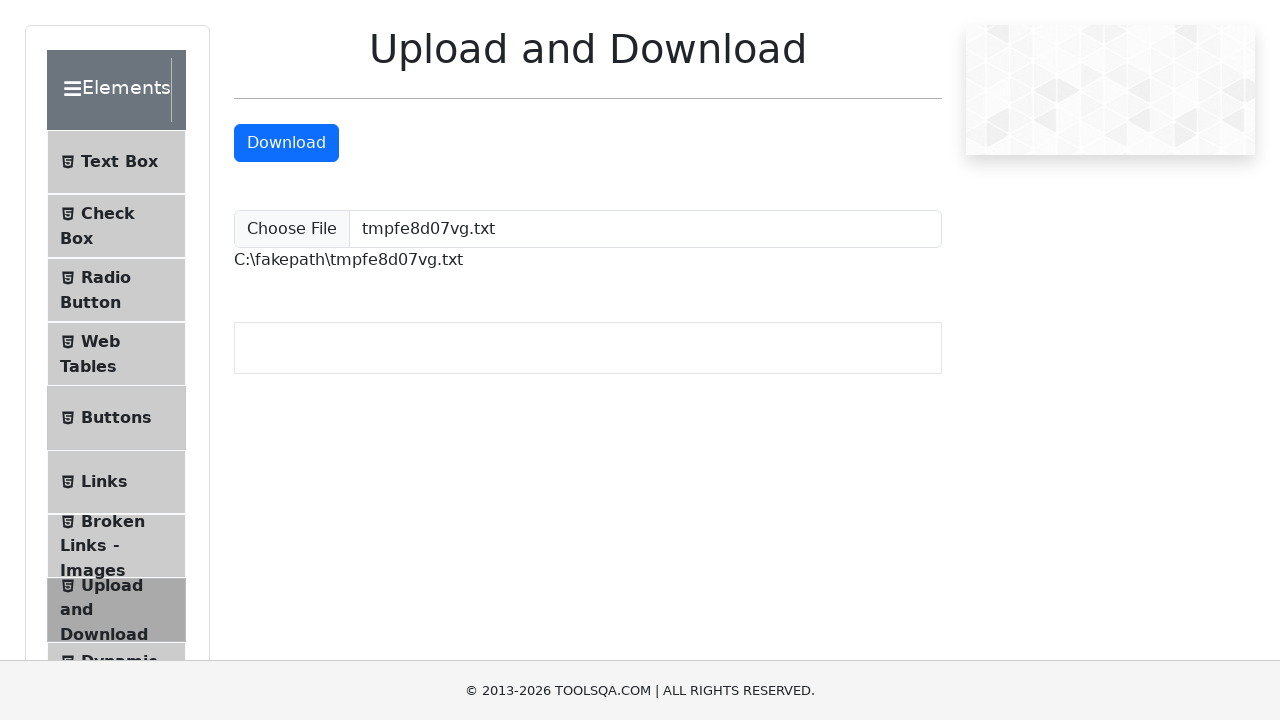

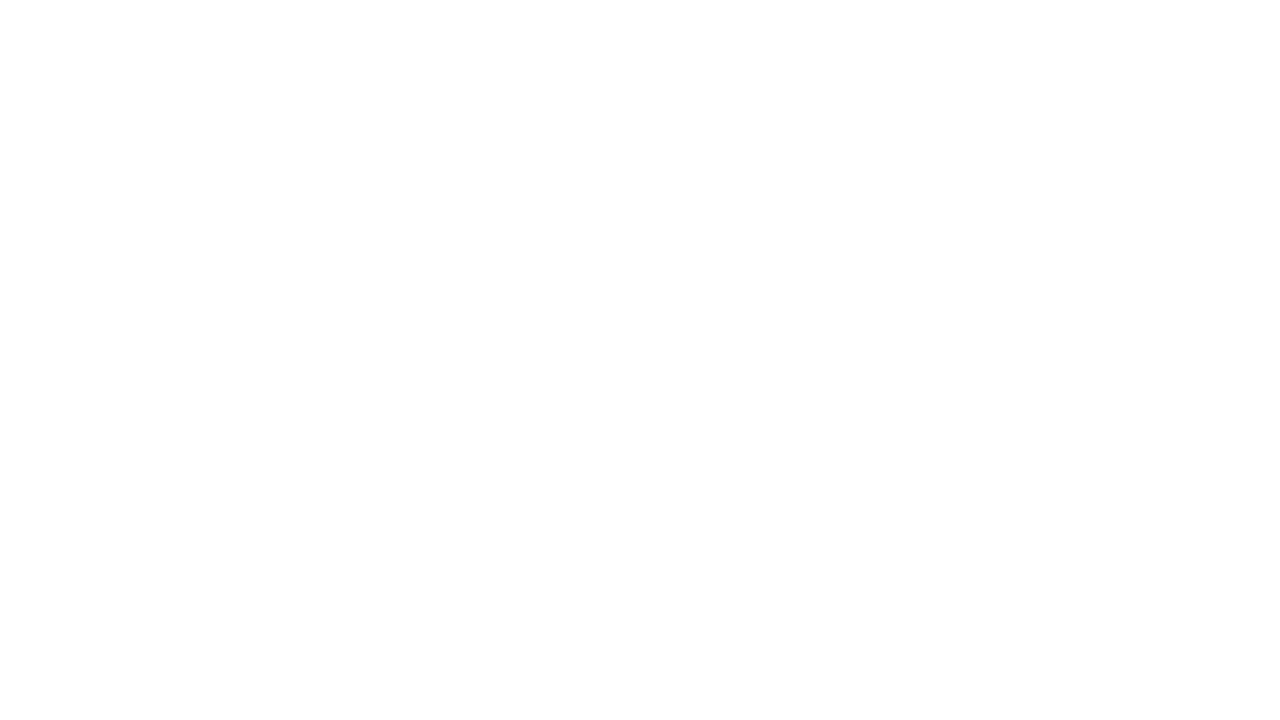